Tests login form validation by entering only a username and submitting, to verify password required error

Starting URL: https://demo.applitools.com/hackathon.html

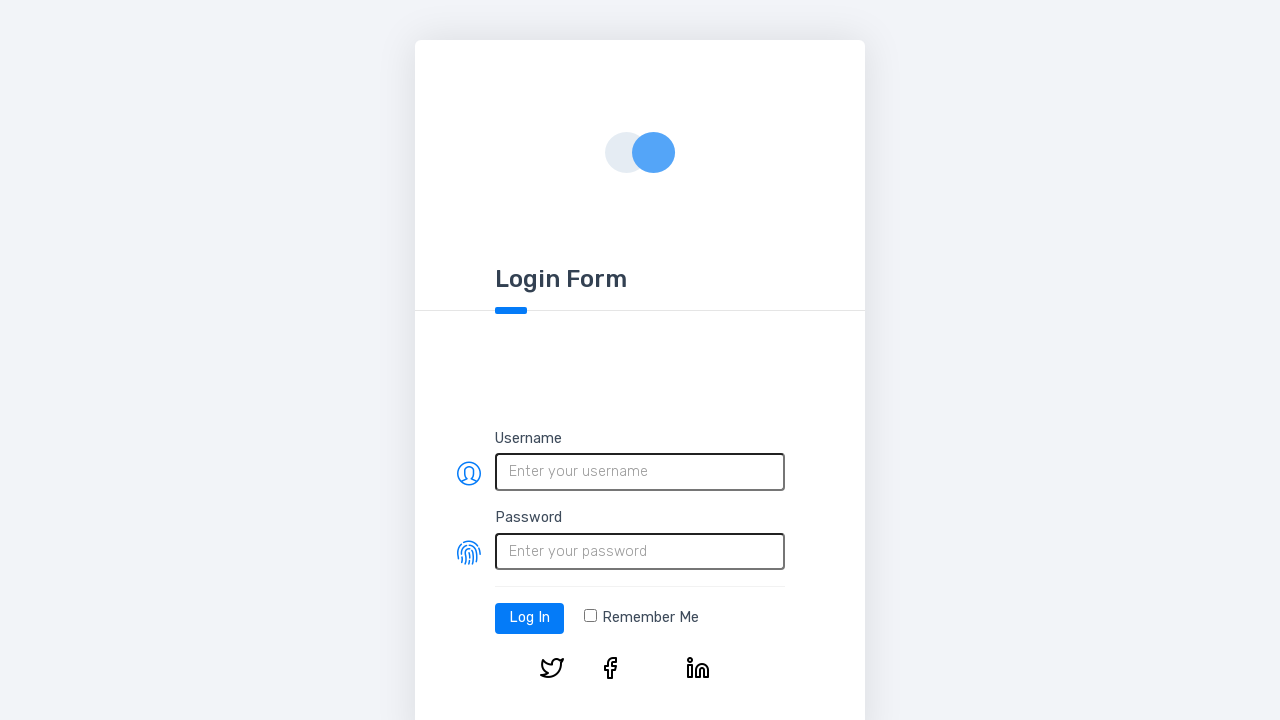

Filled username field with 'John Smith' on #username
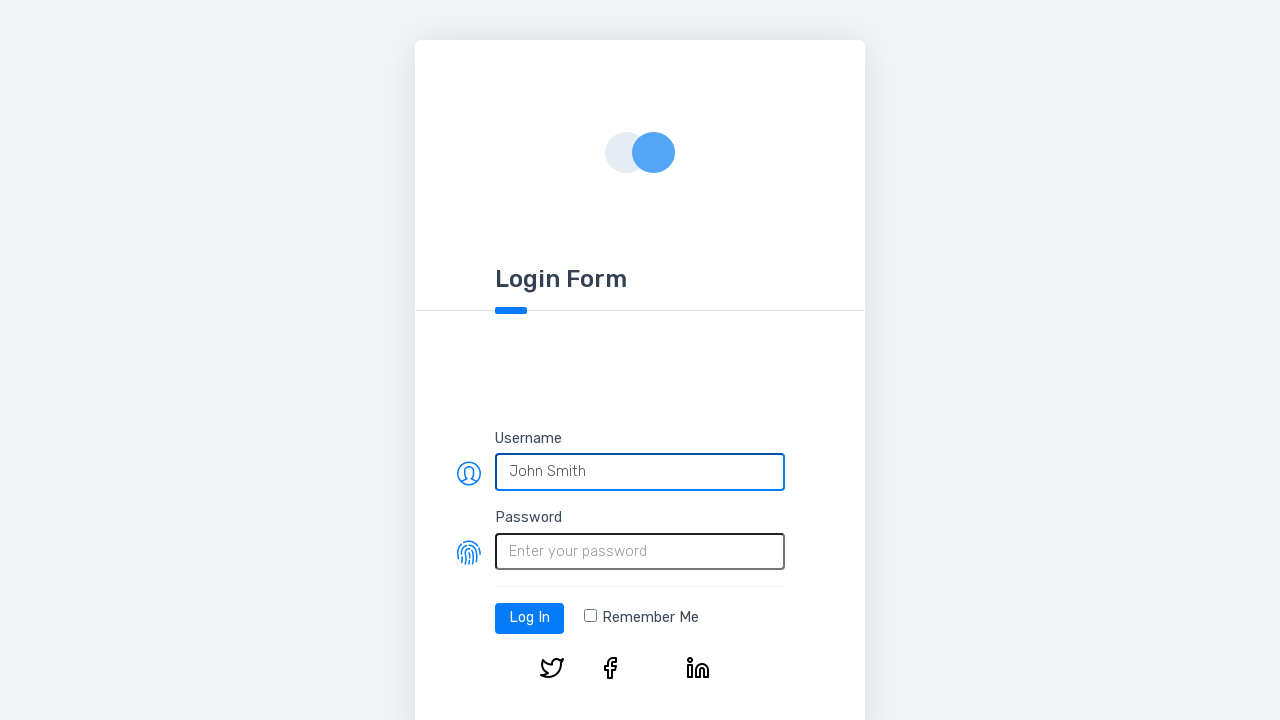

Clicked login button to submit form with only username at (530, 618) on #log-in
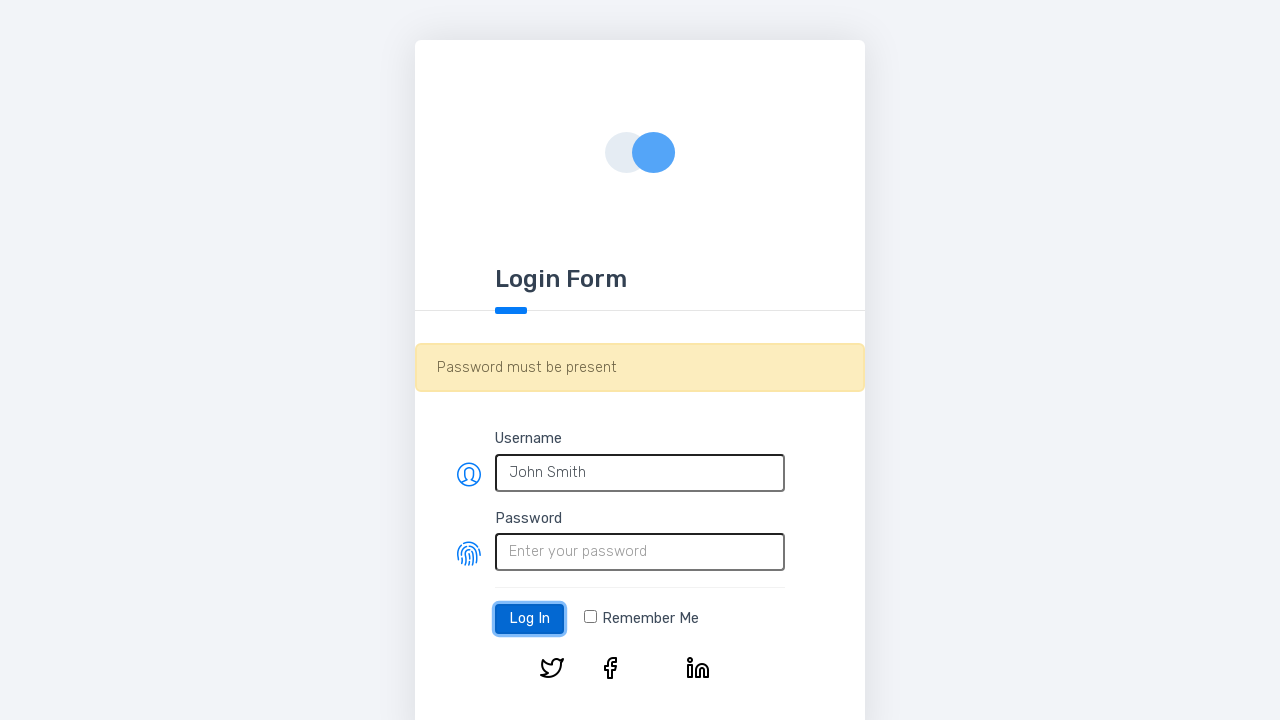

Waited for validation response
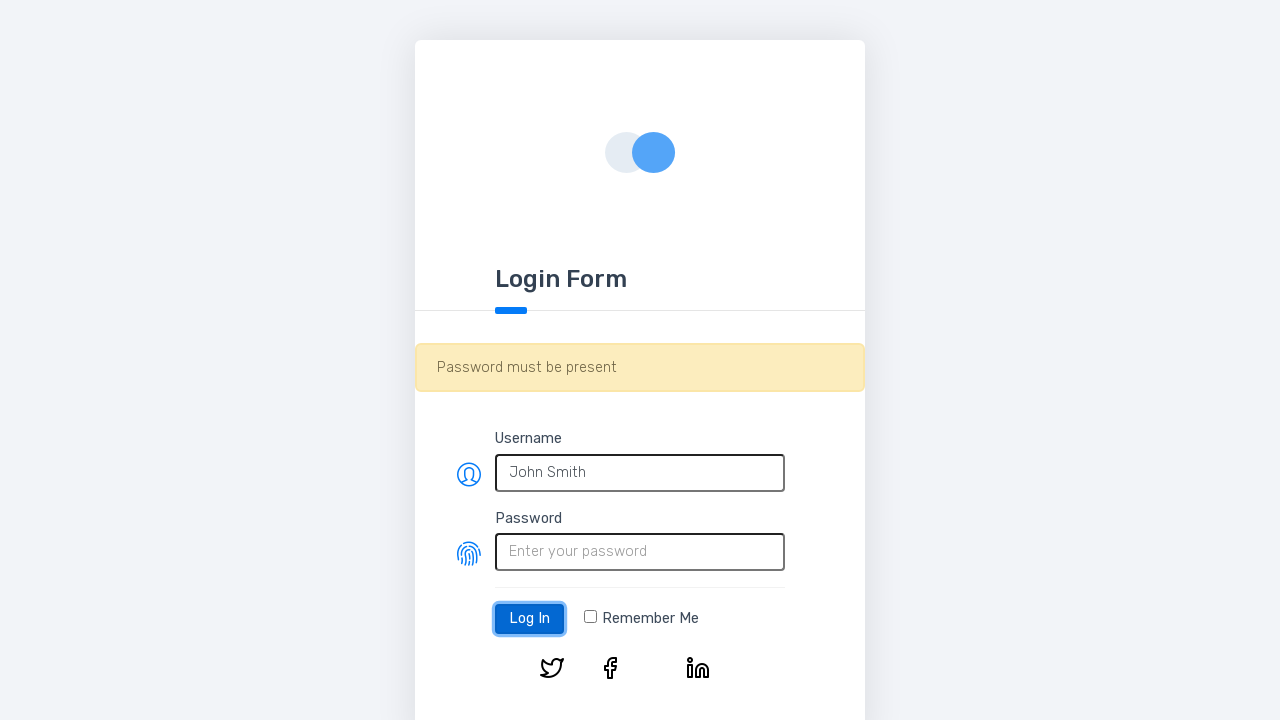

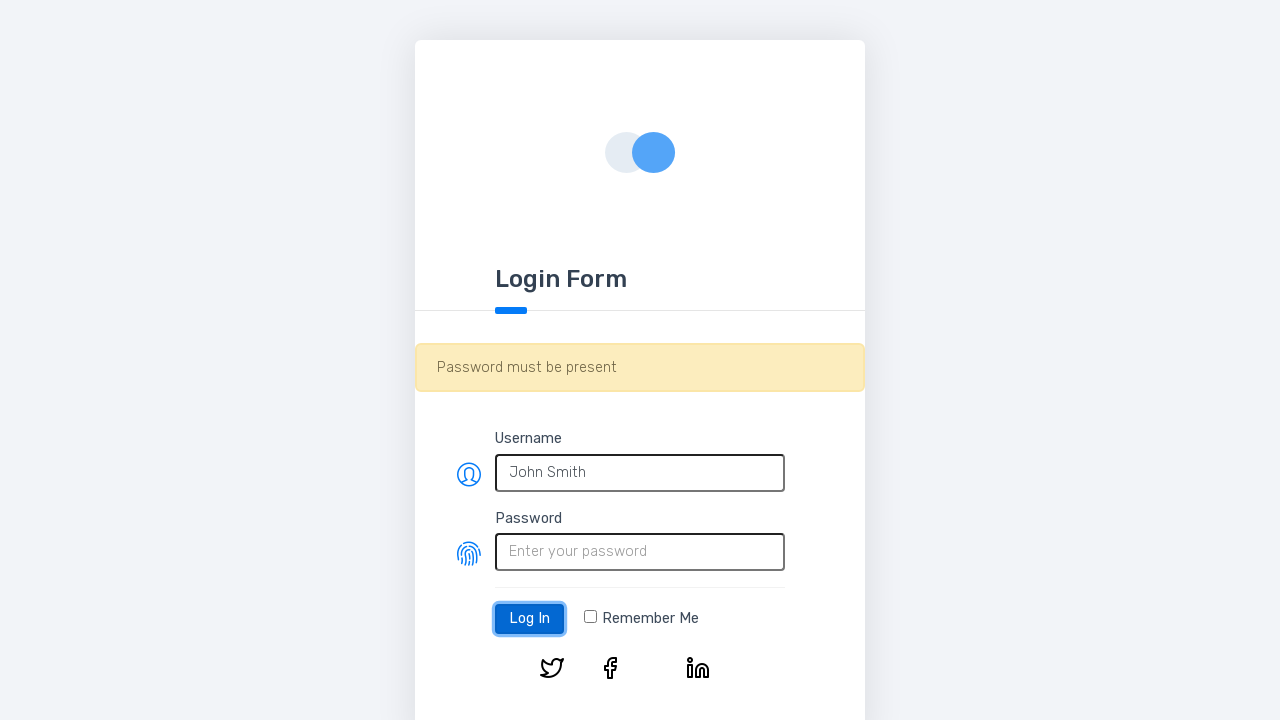